Tests that a todo item is removed if edited to an empty string

Starting URL: https://demo.playwright.dev/todomvc

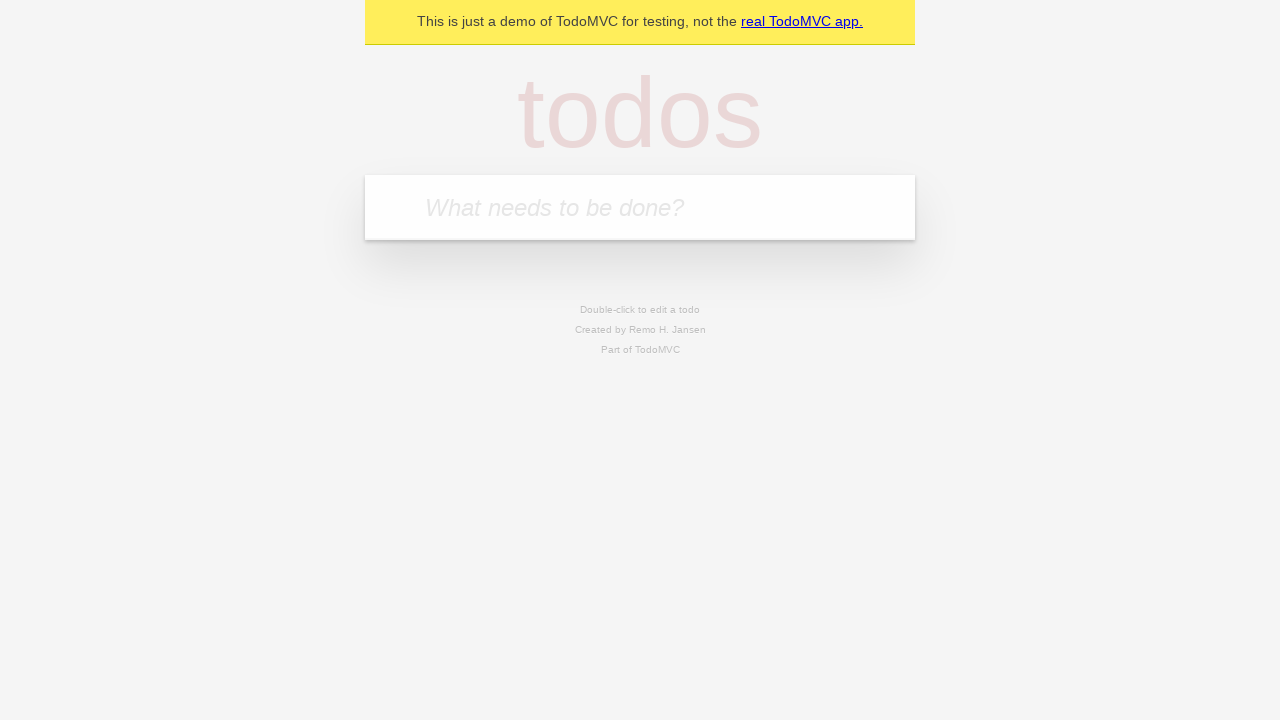

Filled todo input with 'buy some cheese' on internal:attr=[placeholder="What needs to be done?"i]
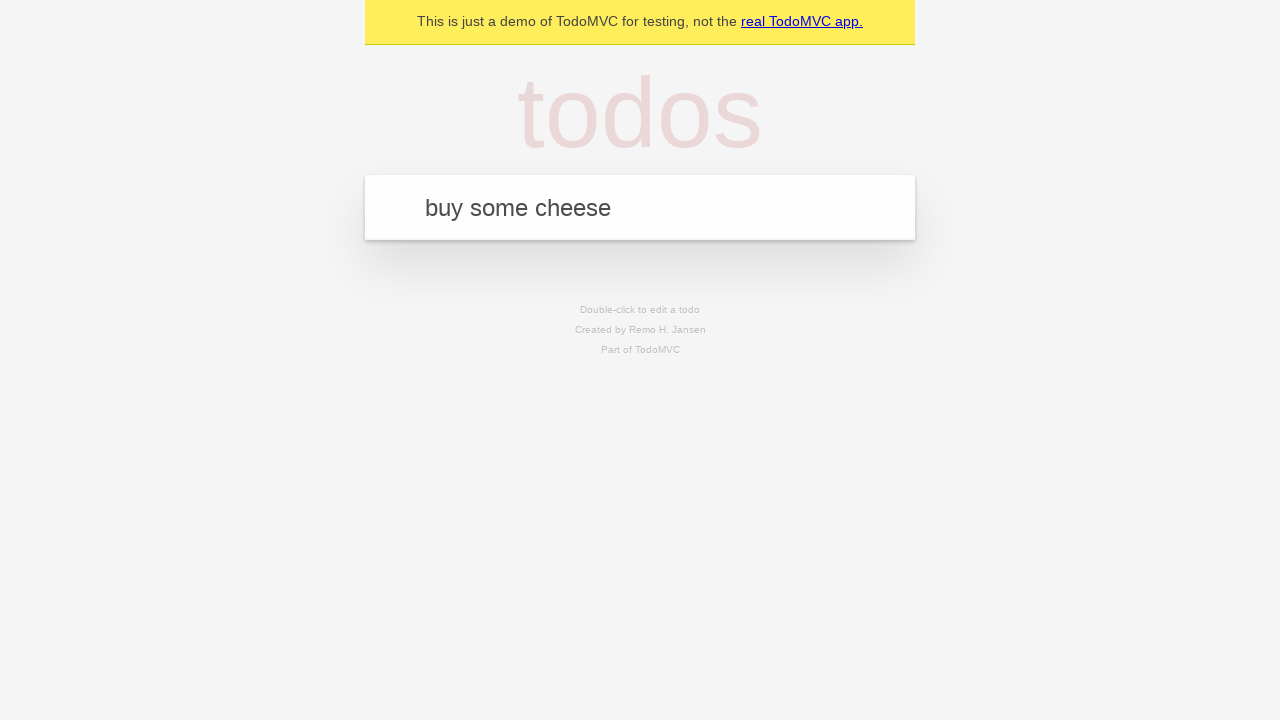

Pressed Enter to create todo item 'buy some cheese' on internal:attr=[placeholder="What needs to be done?"i]
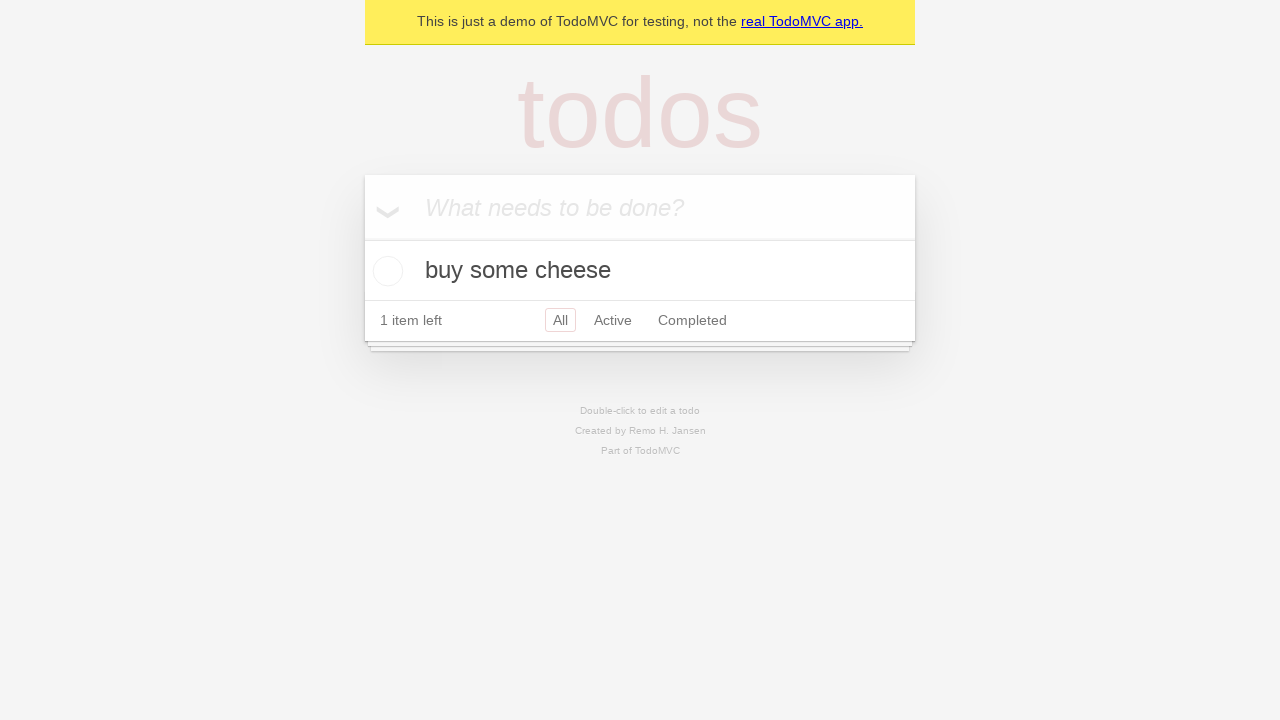

Filled todo input with 'feed the cat' on internal:attr=[placeholder="What needs to be done?"i]
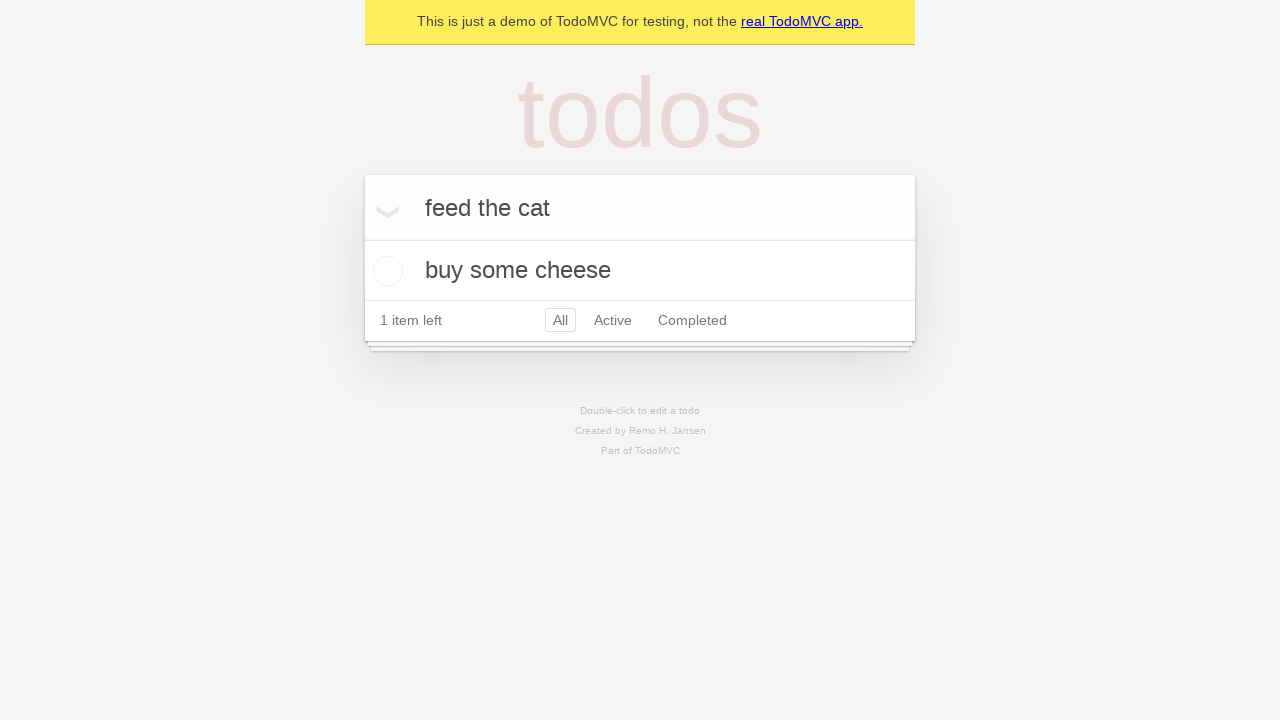

Pressed Enter to create todo item 'feed the cat' on internal:attr=[placeholder="What needs to be done?"i]
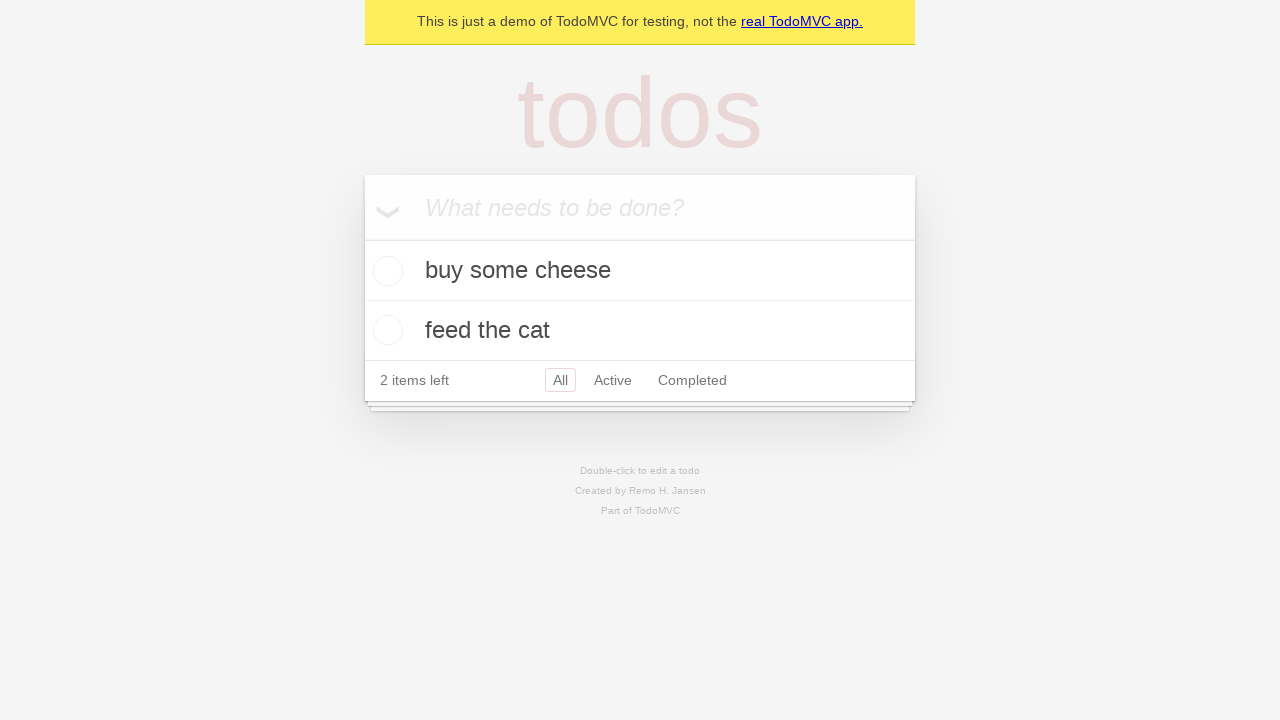

Filled todo input with 'book a doctors appointment' on internal:attr=[placeholder="What needs to be done?"i]
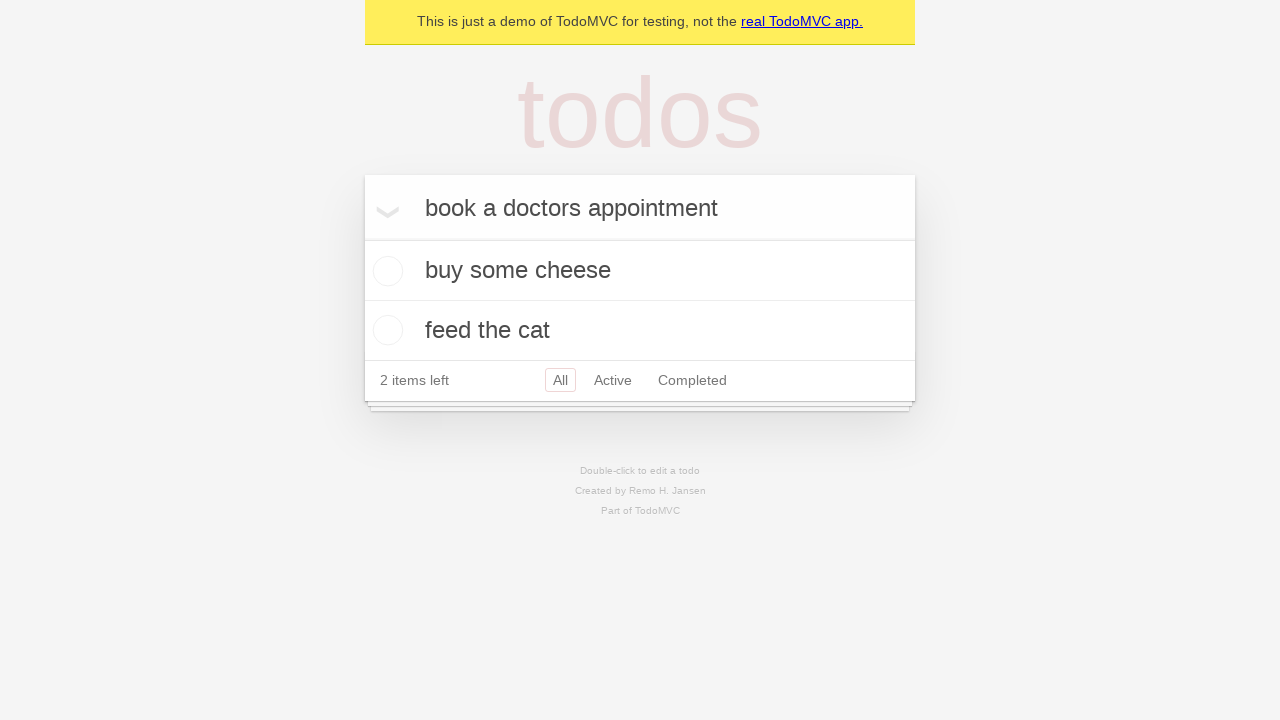

Pressed Enter to create todo item 'book a doctors appointment' on internal:attr=[placeholder="What needs to be done?"i]
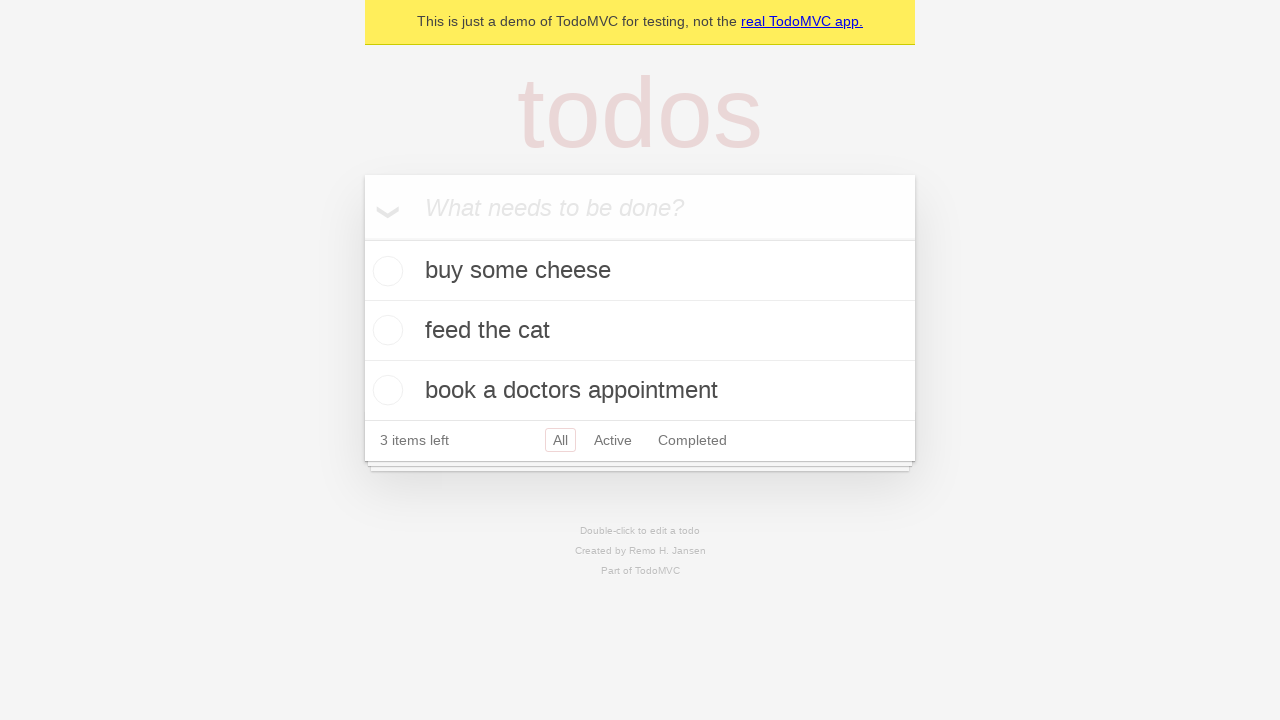

Double-clicked second todo item to enter edit mode at (640, 331) on internal:testid=[data-testid="todo-item"s] >> nth=1
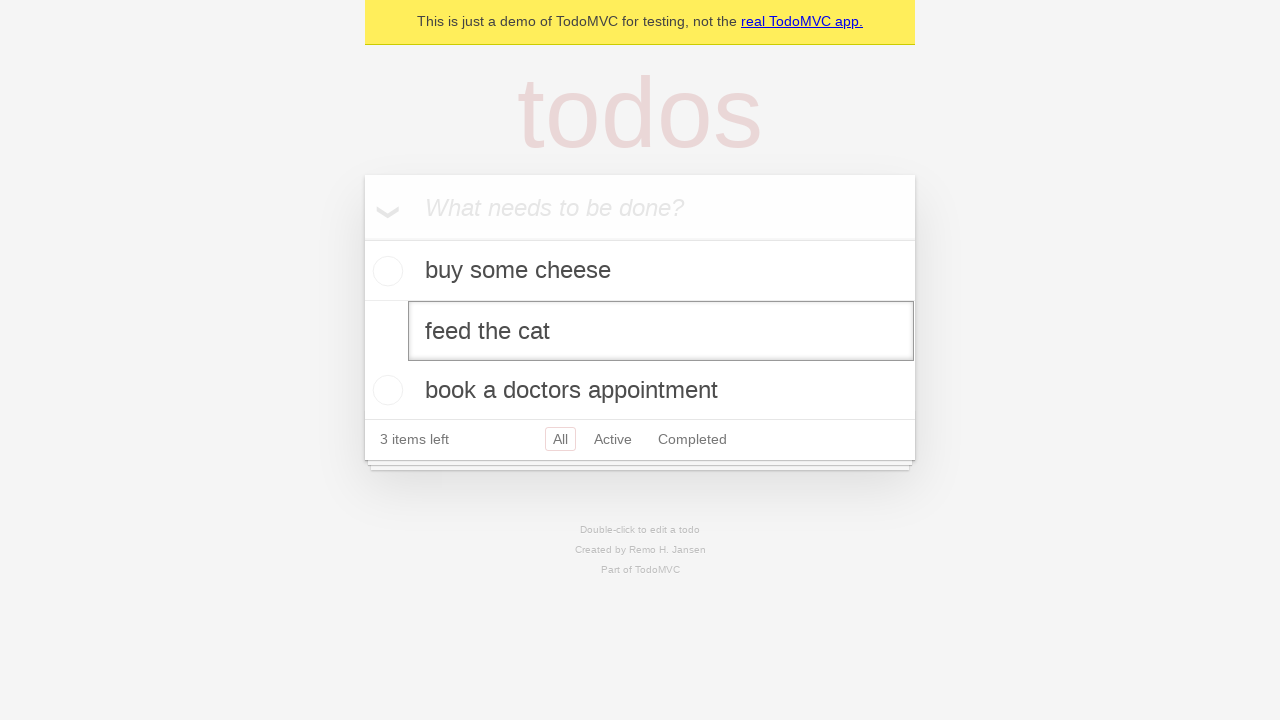

Cleared text from edit box on internal:testid=[data-testid="todo-item"s] >> nth=1 >> internal:role=textbox[nam
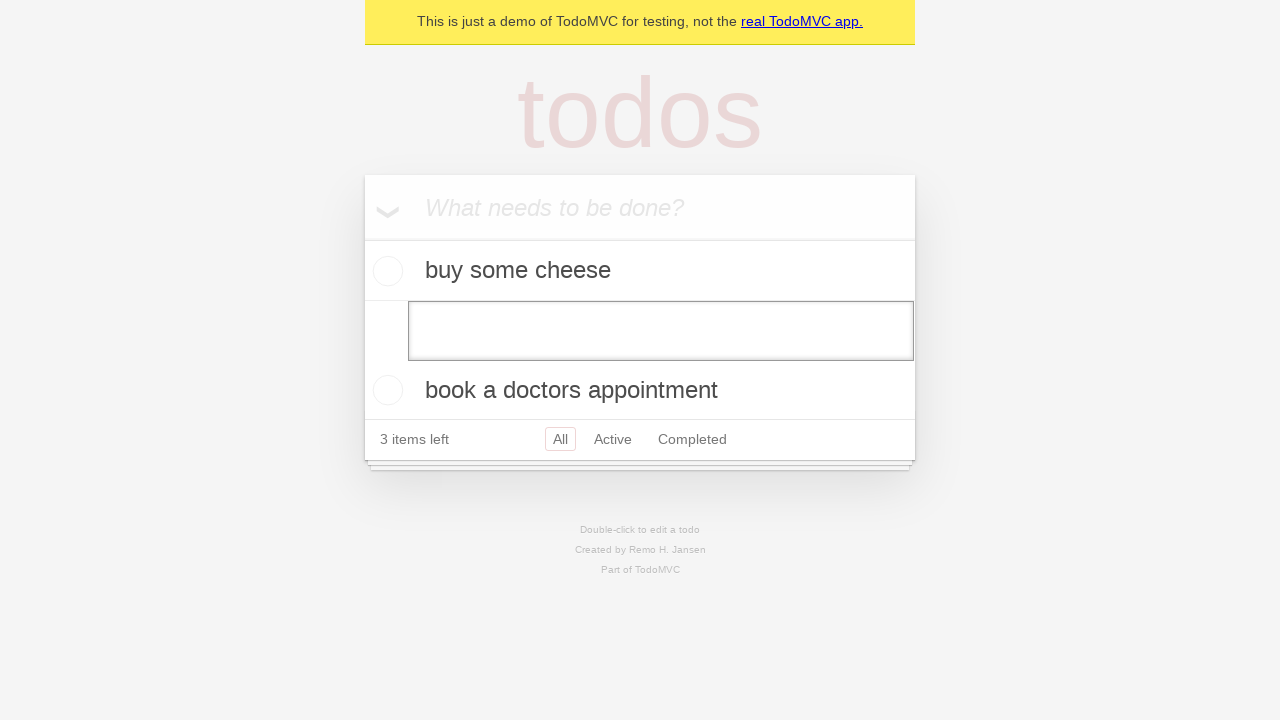

Pressed Enter to confirm empty edit, removing the todo item on internal:testid=[data-testid="todo-item"s] >> nth=1 >> internal:role=textbox[nam
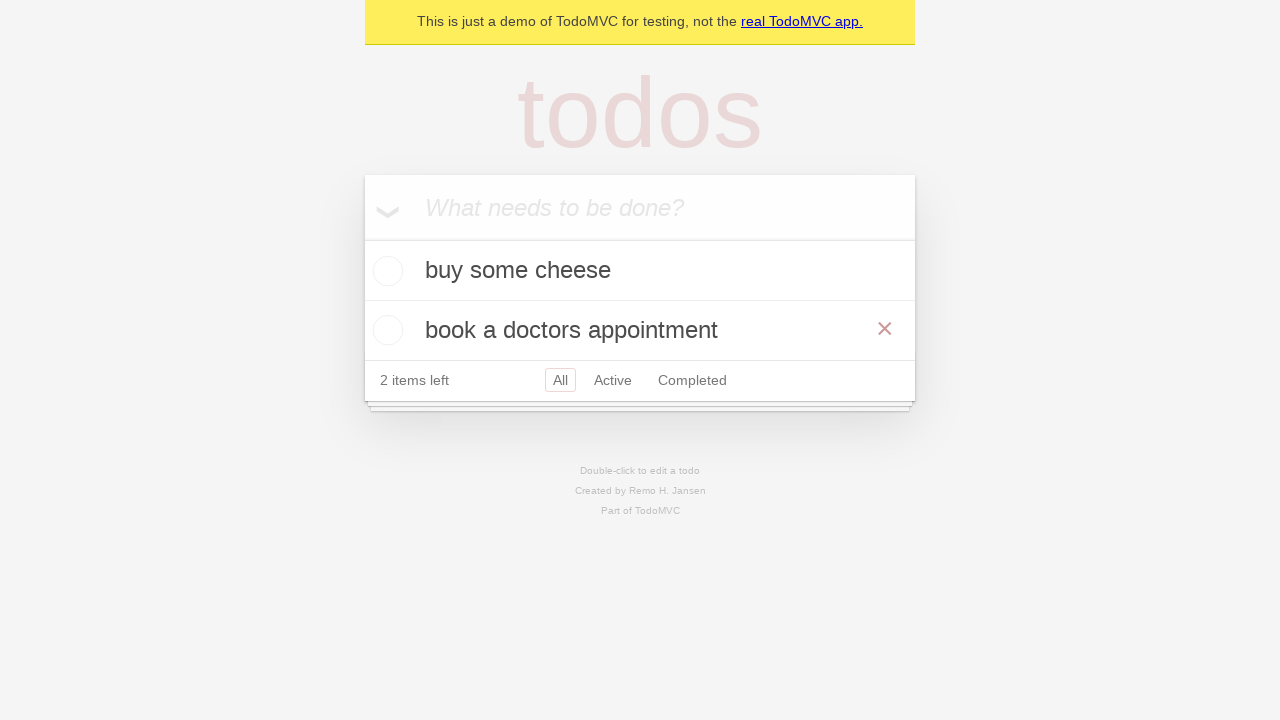

Verified that only 2 todo items remain after deletion
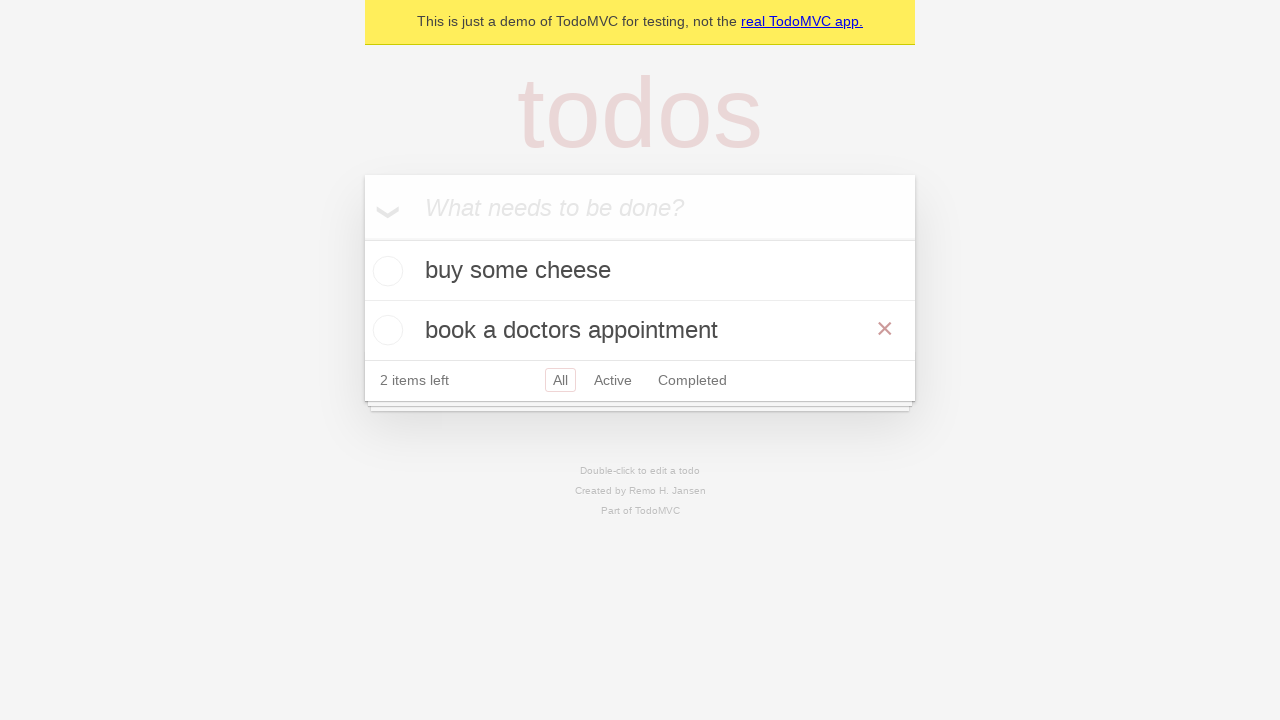

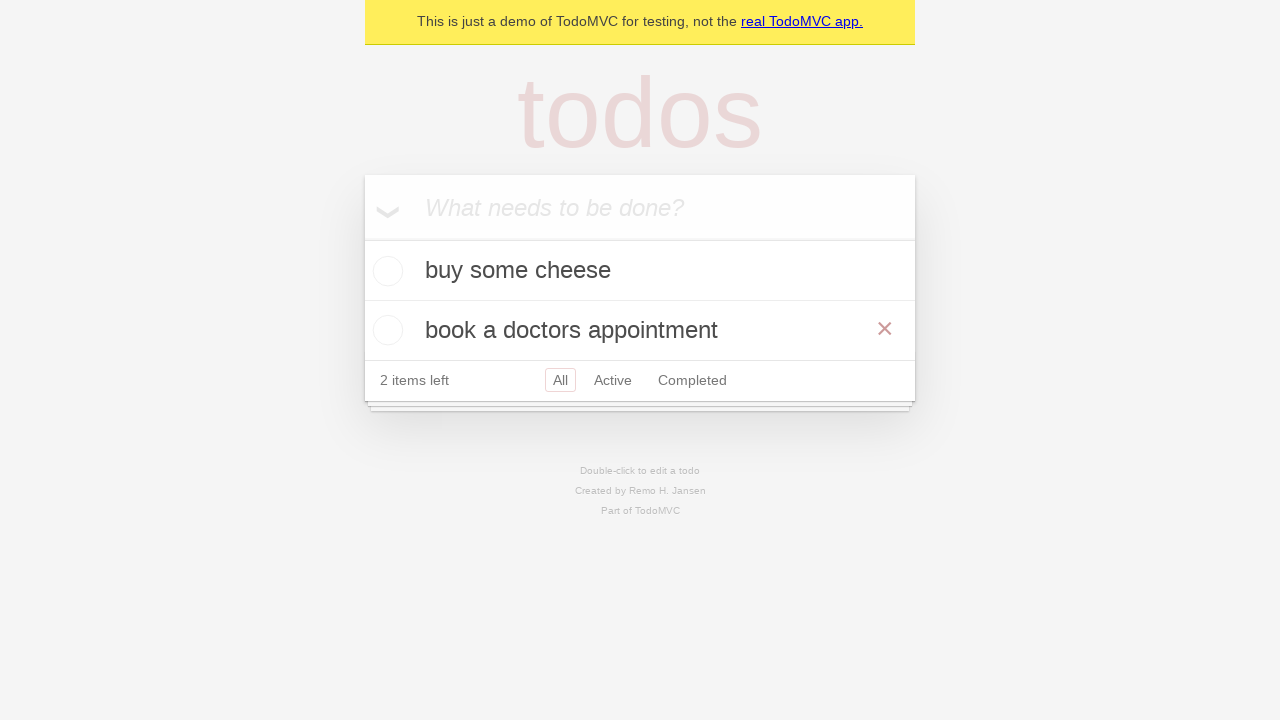